Tests a practice registration form by filling in first name, last name, email, selecting gender, entering mobile number, and submitting the form.

Starting URL: https://demoqa.com/automation-practice-form

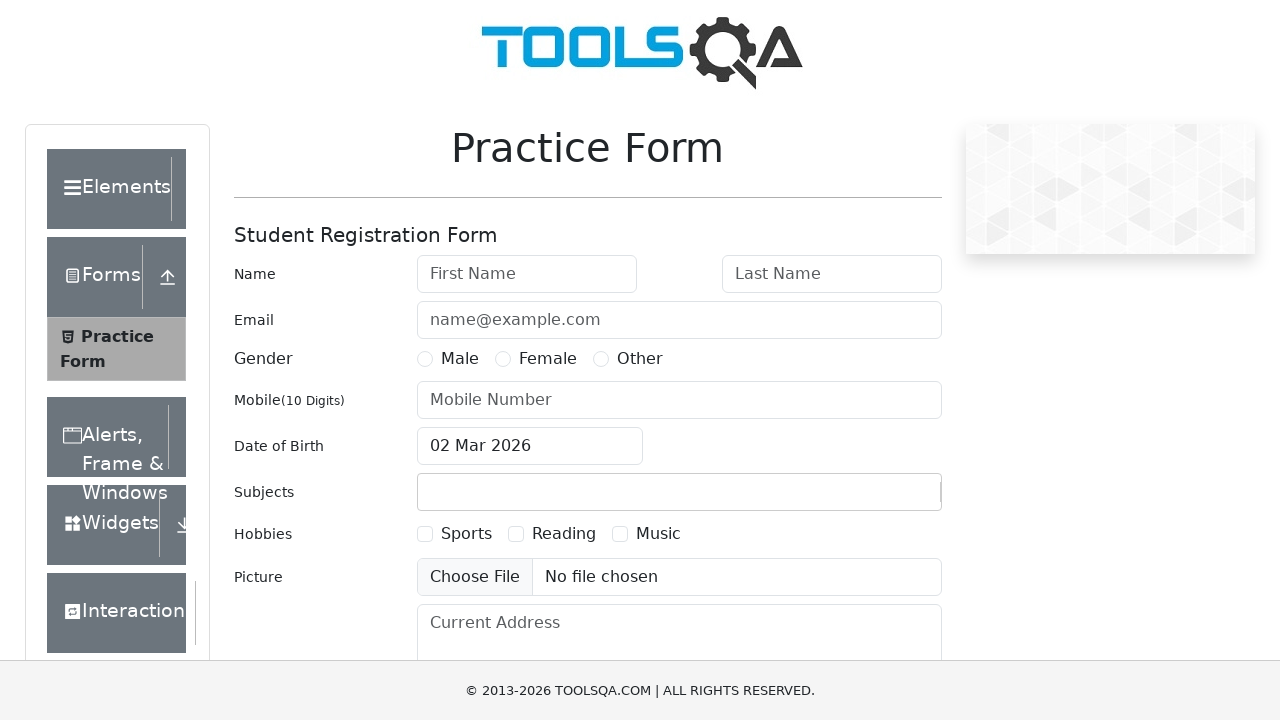

Filled first name field with 'John' on input#firstName
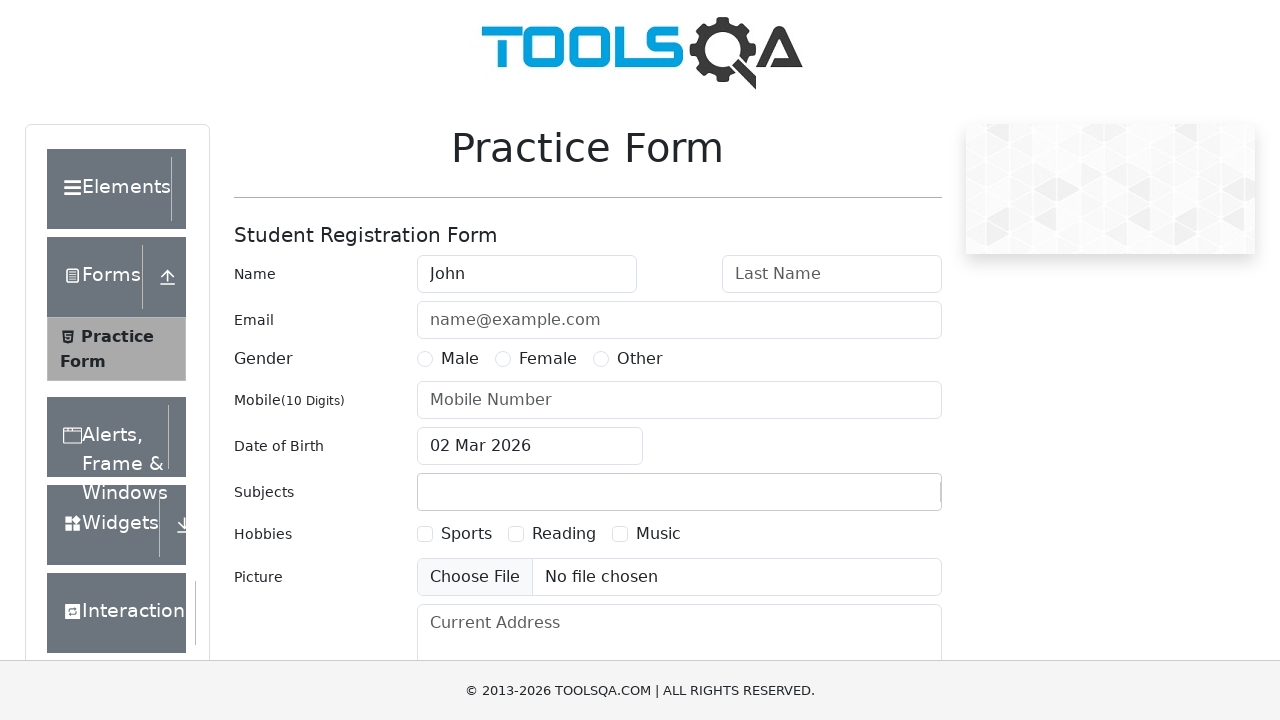

Filled last name field with 'Smith' on input#lastName
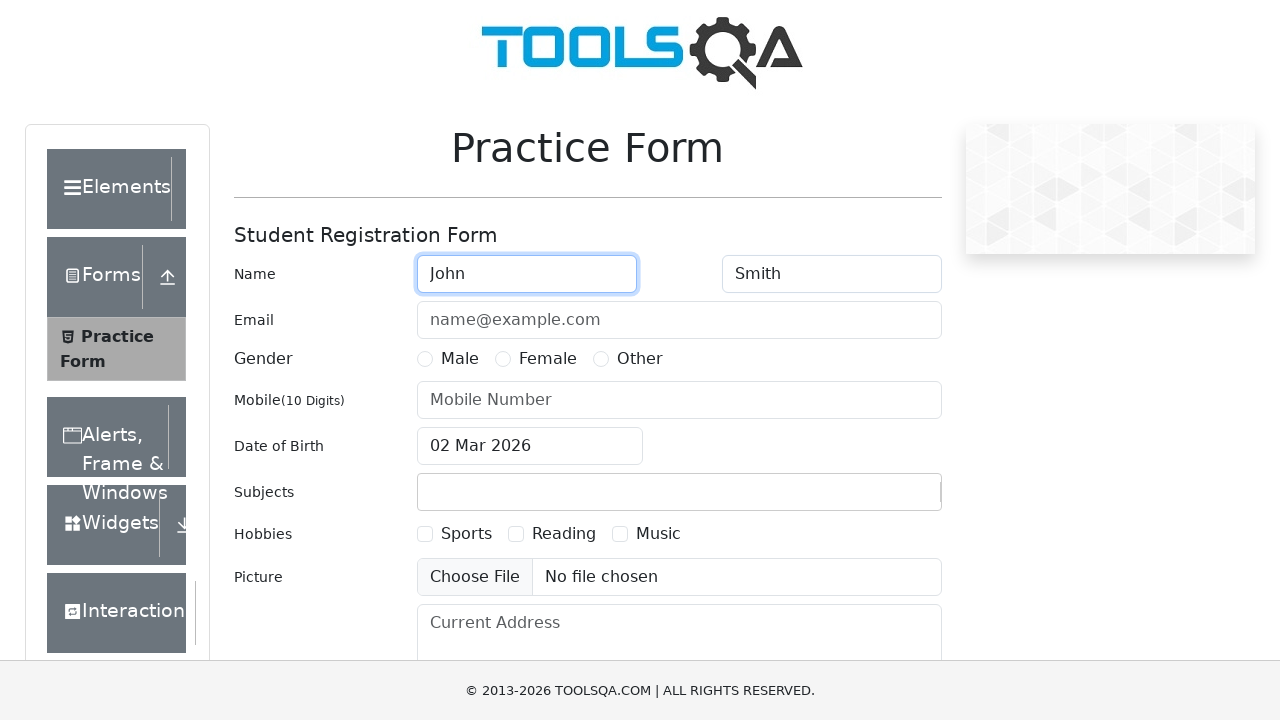

Filled email field with 'johnsmith@example.com' on input#userEmail
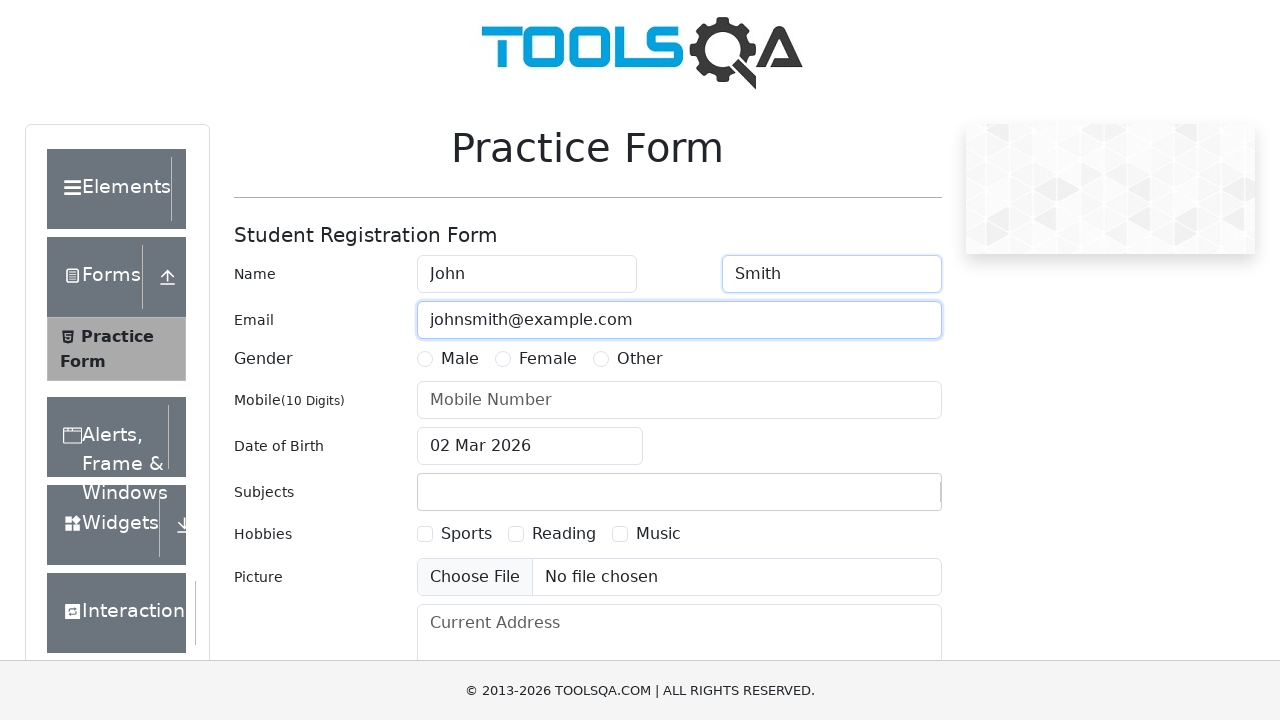

Selected Female gender option at (548, 359) on label[for='gender-radio-2']
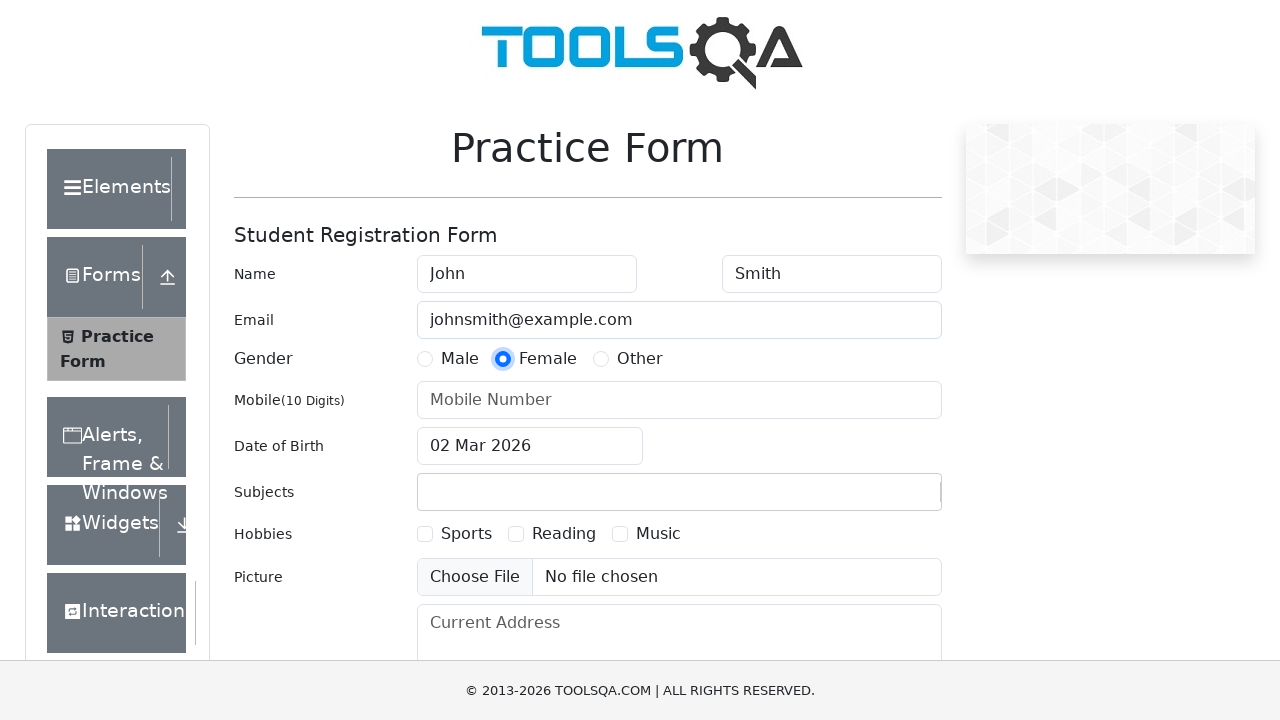

Filled mobile number field with '9876543210' on input#userNumber
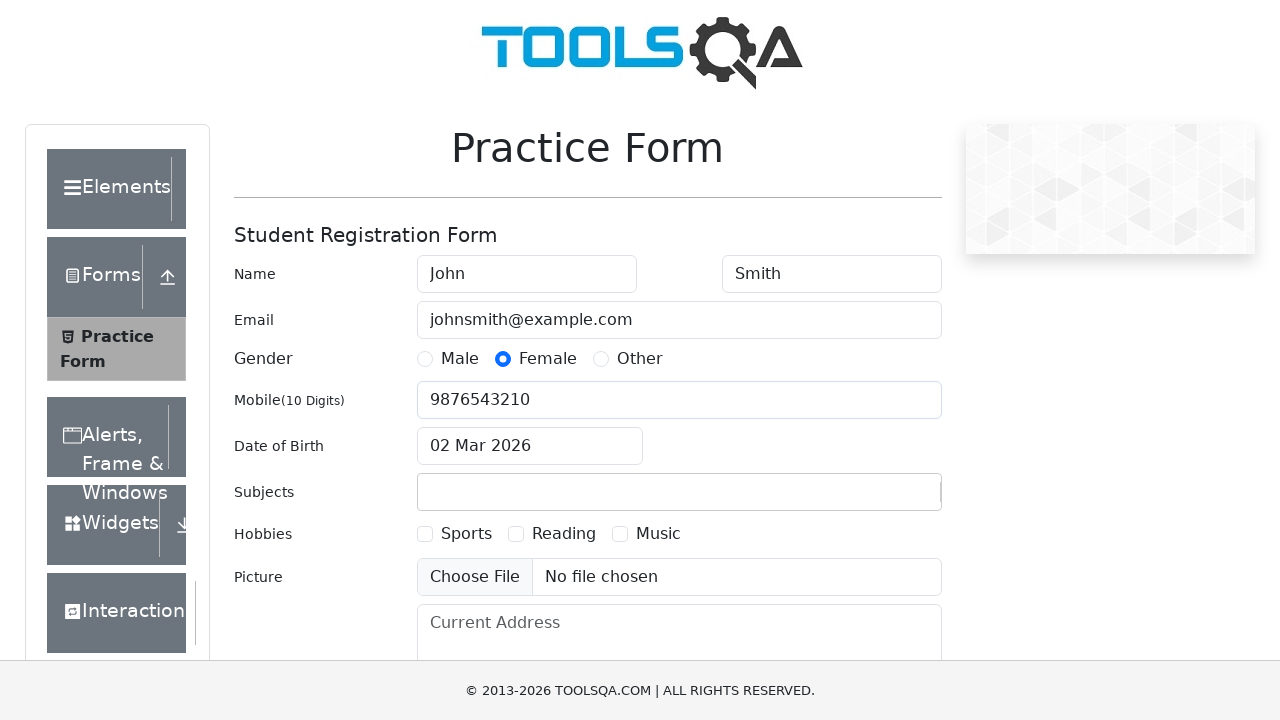

Clicked submit button to submit the form at (885, 499) on button#submit
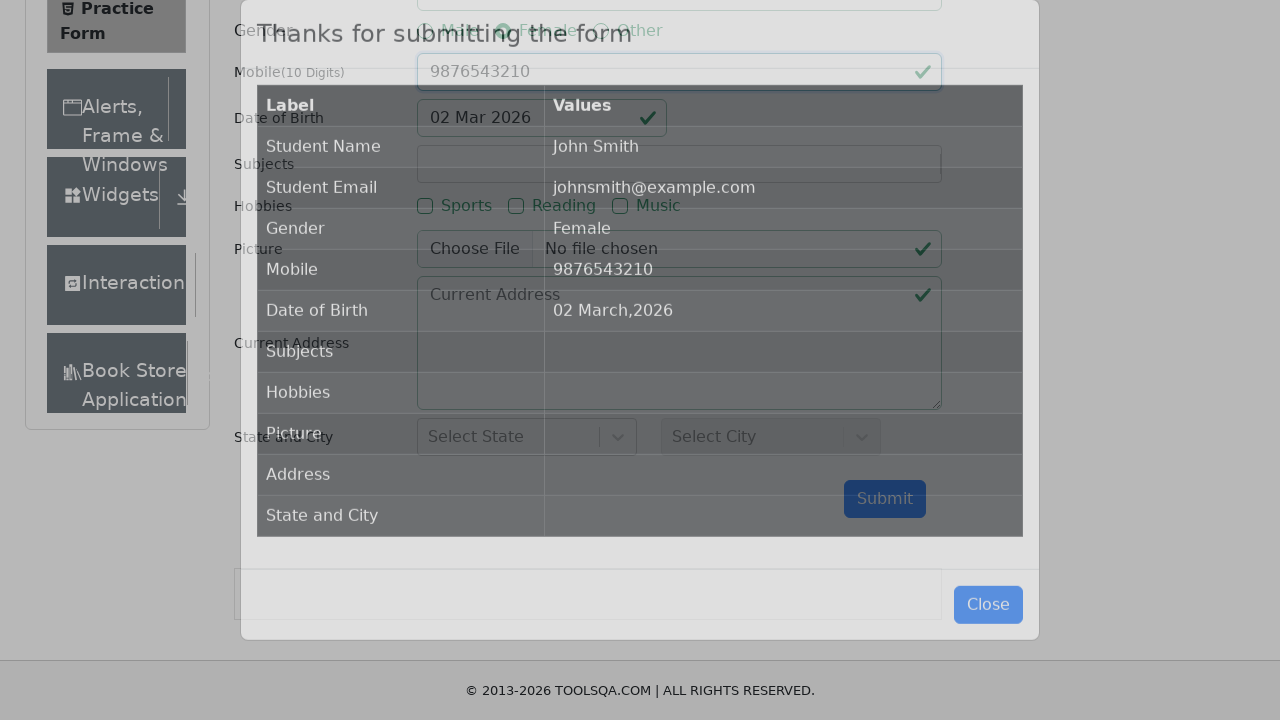

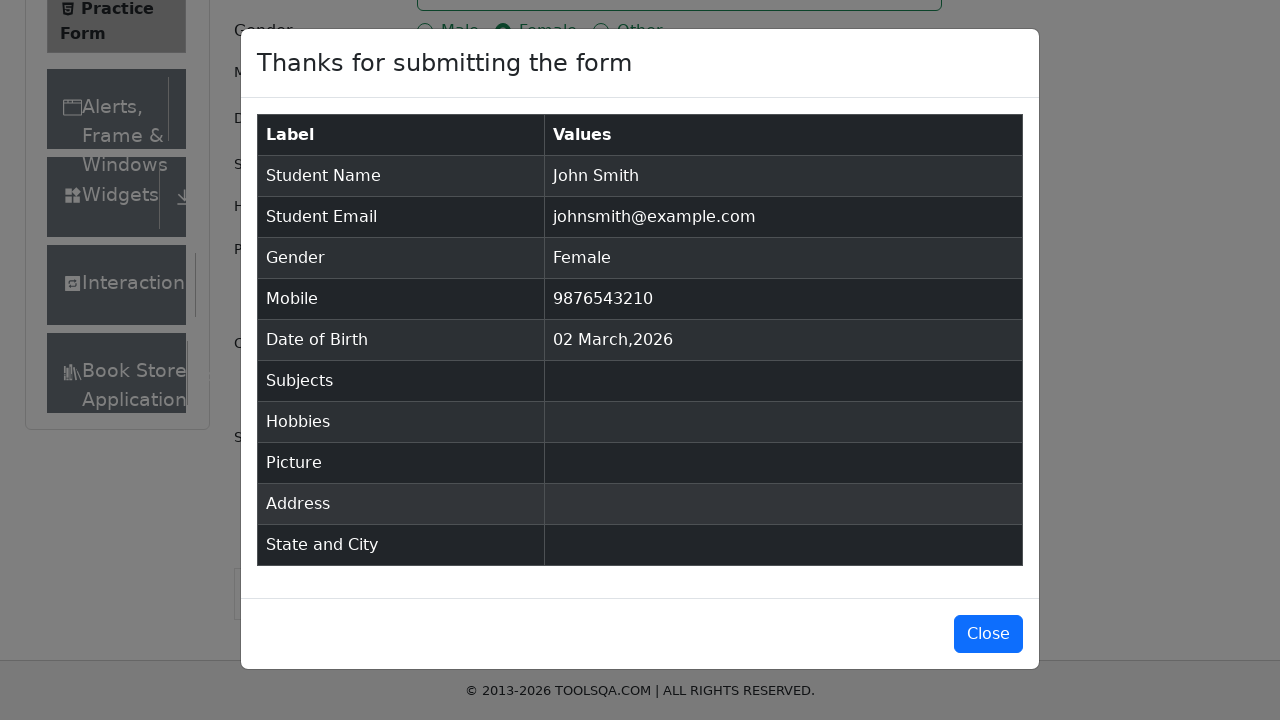